Tests relative locator functionality by finding and clicking an experience radio button positioned to the right of a label

Starting URL: https://awesomeqa.com/practice.html

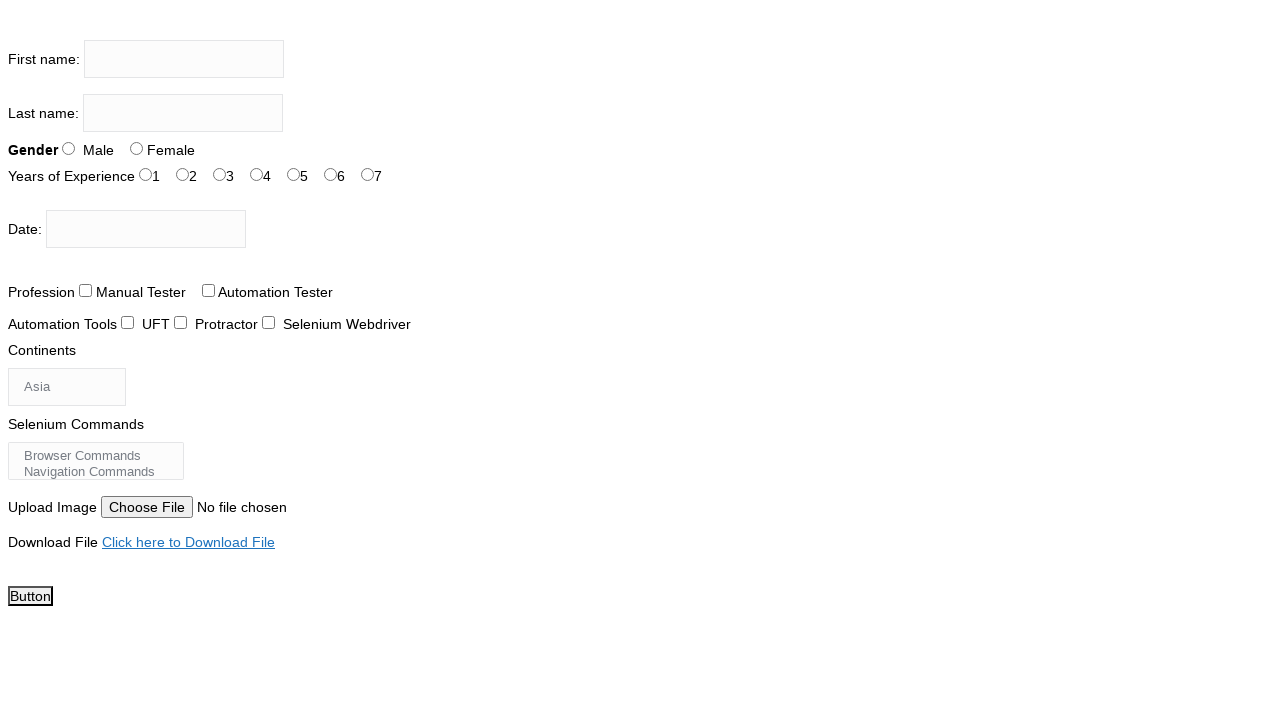

Located 'Years of Experience' label element using XPath
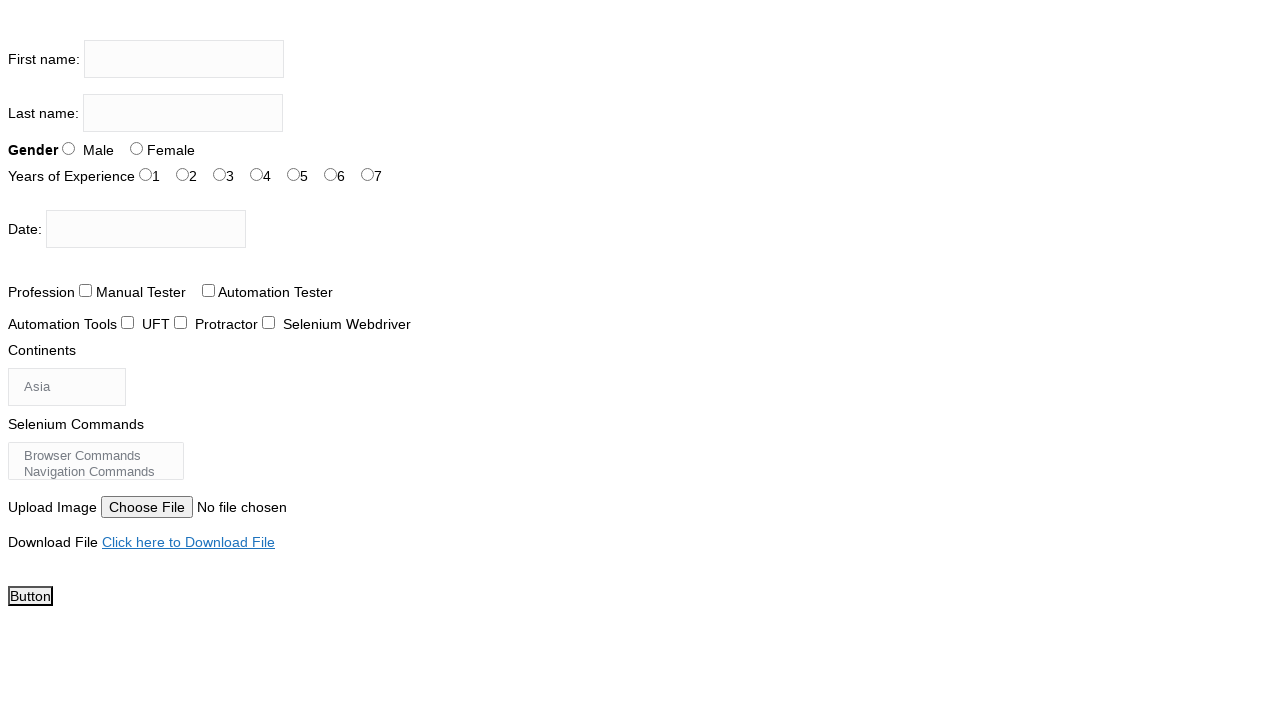

Clicked the '1 year' experience radio button positioned to the right of the label at (182, 174) on #exp-1
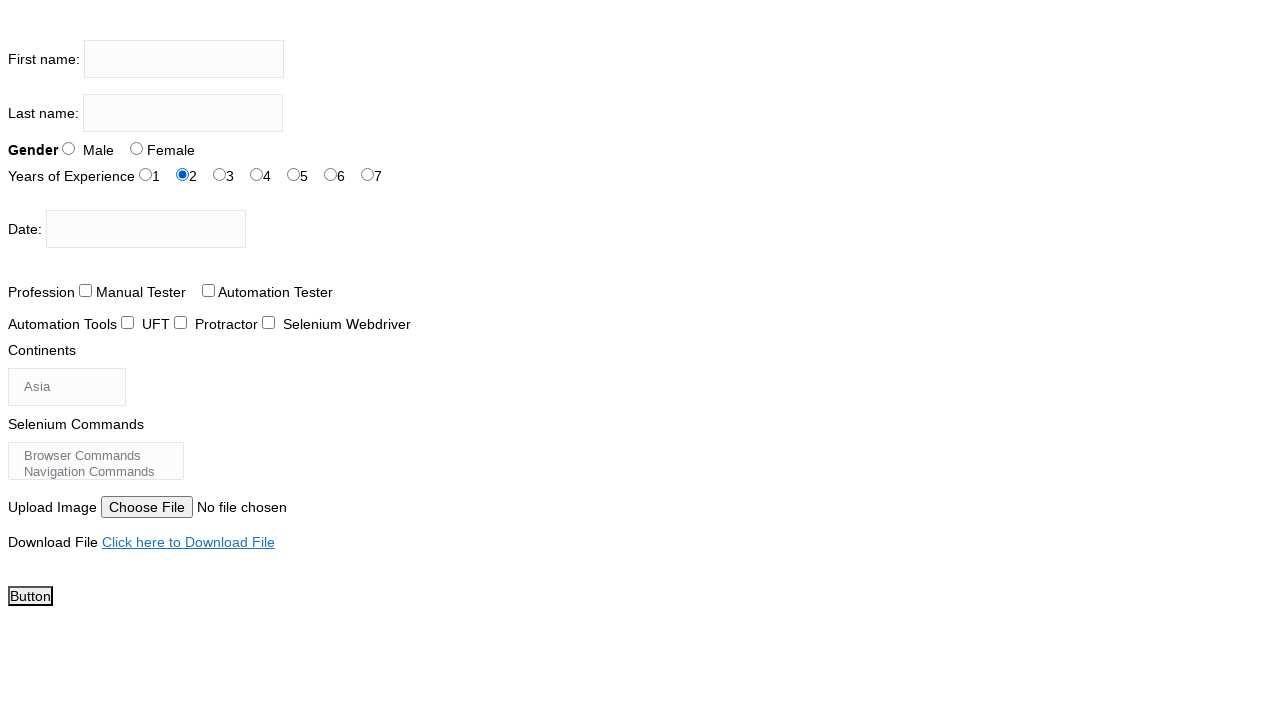

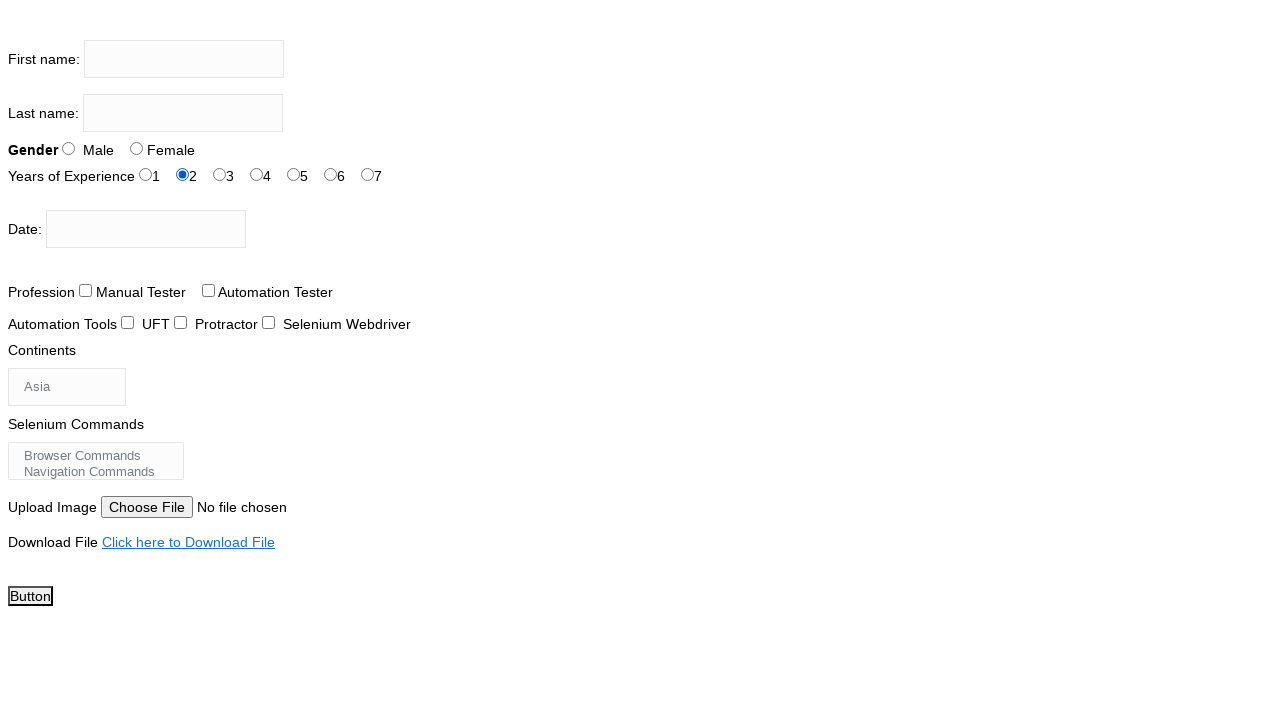